Tests handling of a JavaScript alert popup by clicking a button that triggers an alert and then accepting/dismissing it

Starting URL: https://demoqa.com/alerts

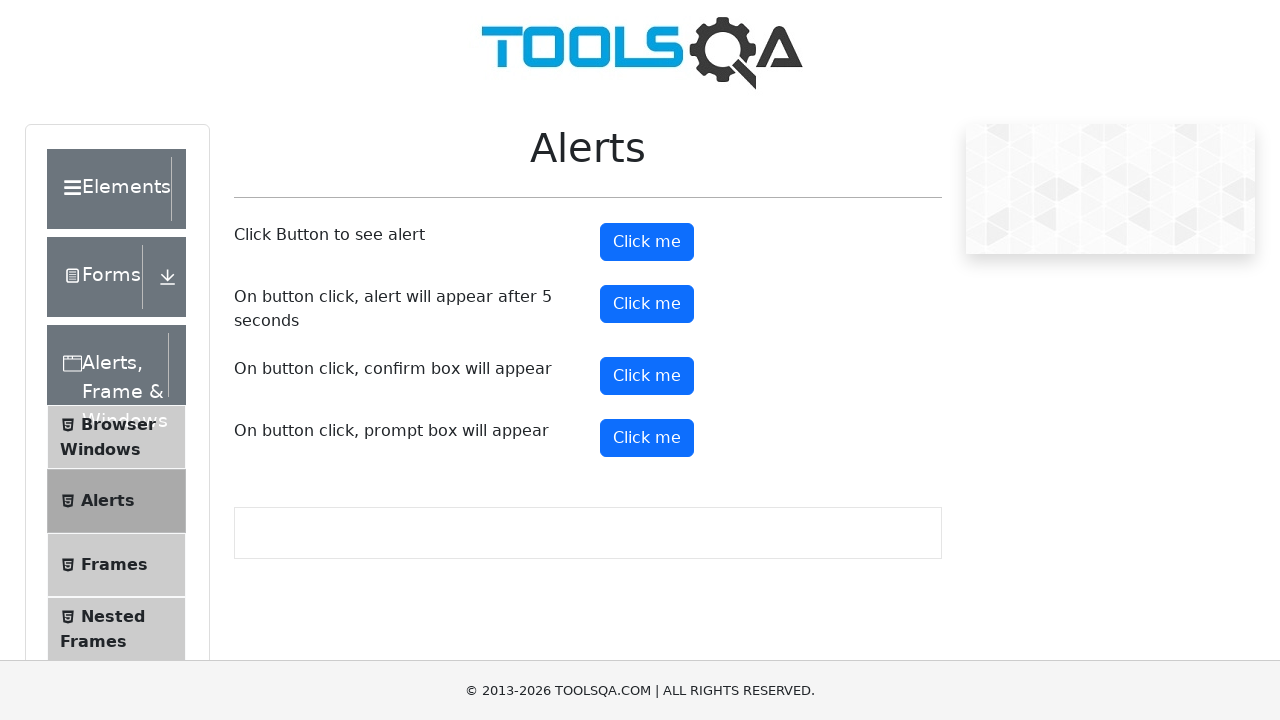

Clicked button to trigger JavaScript alert popup at (647, 242) on #alertButton
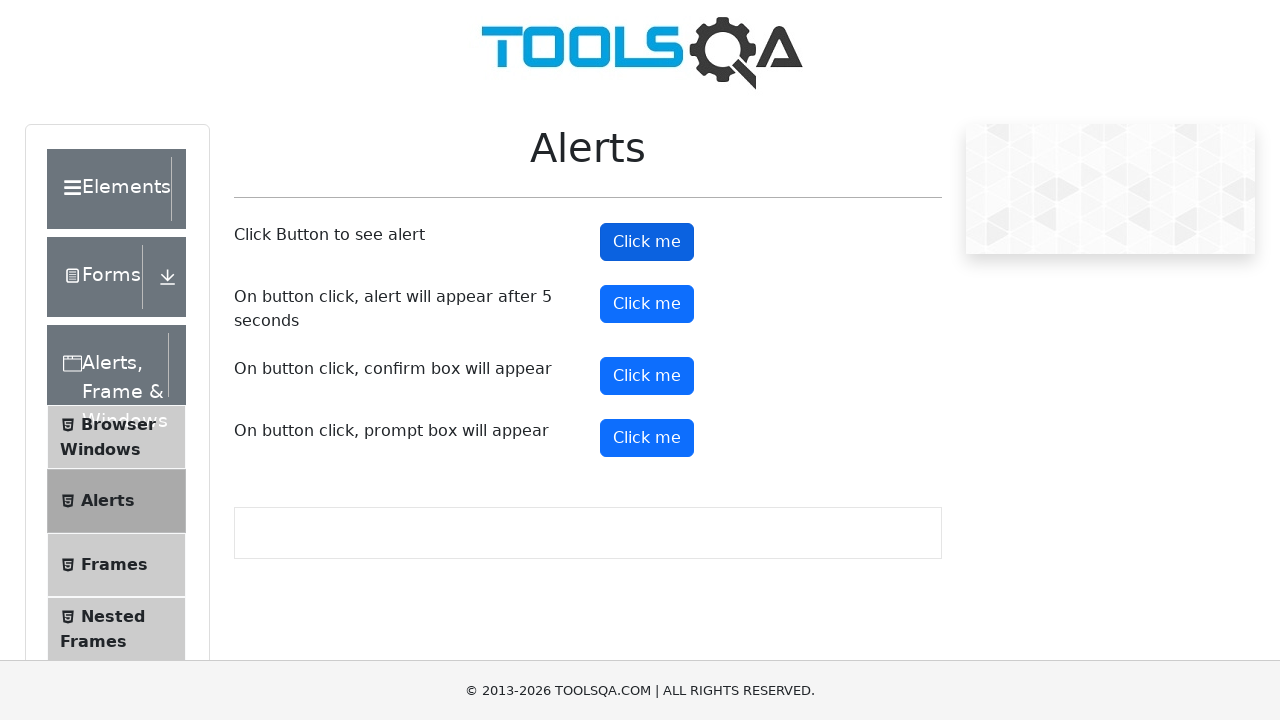

Set up dialog event listener to accept alerts
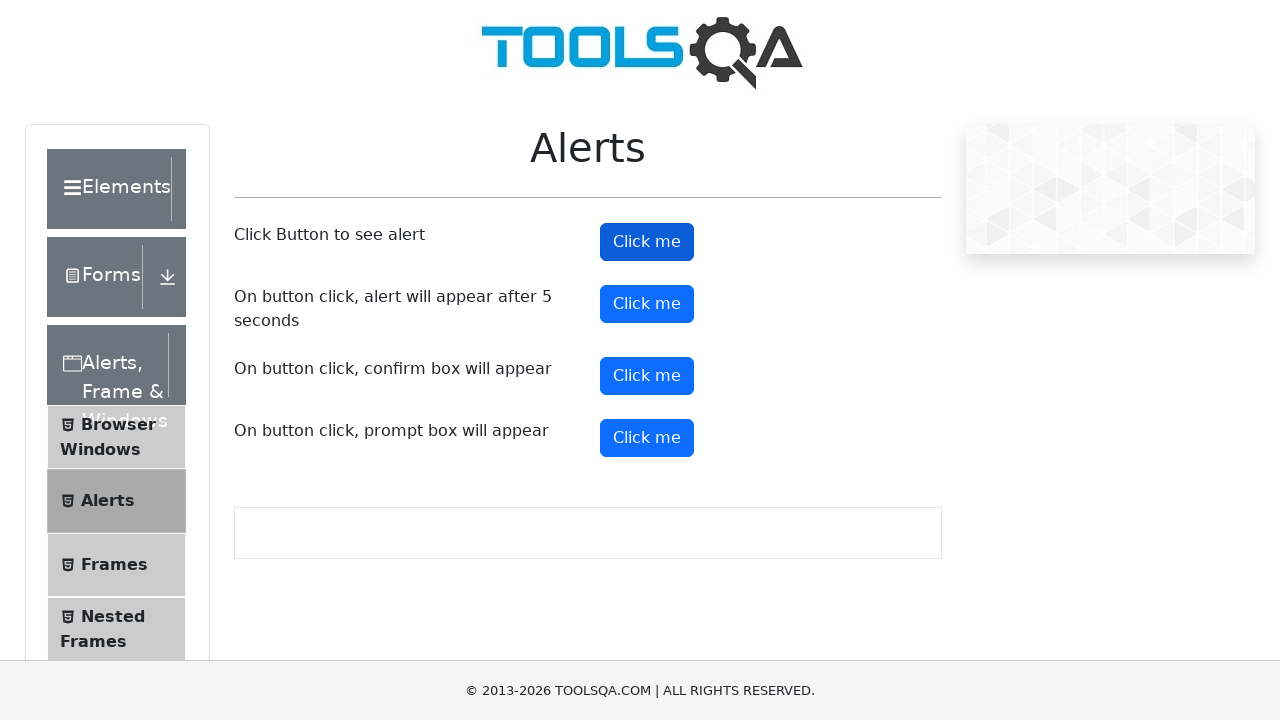

Clicked button again to trigger alert with handler ready at (647, 242) on #alertButton
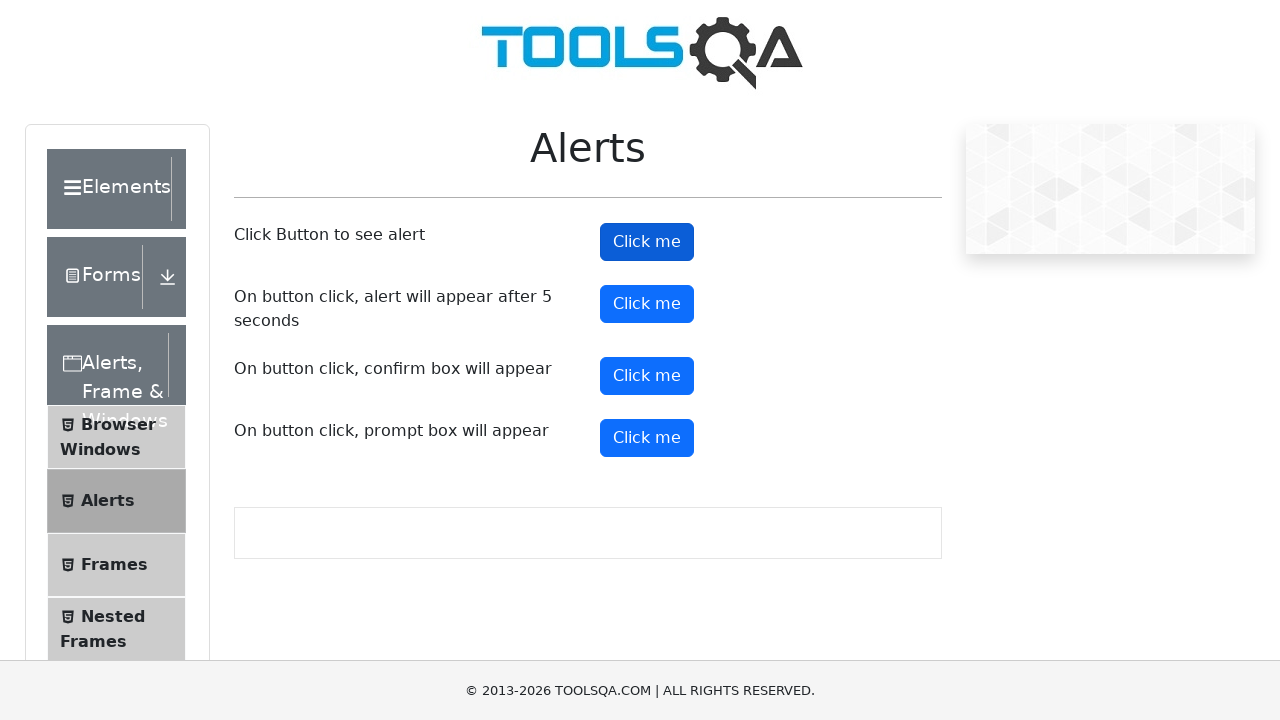

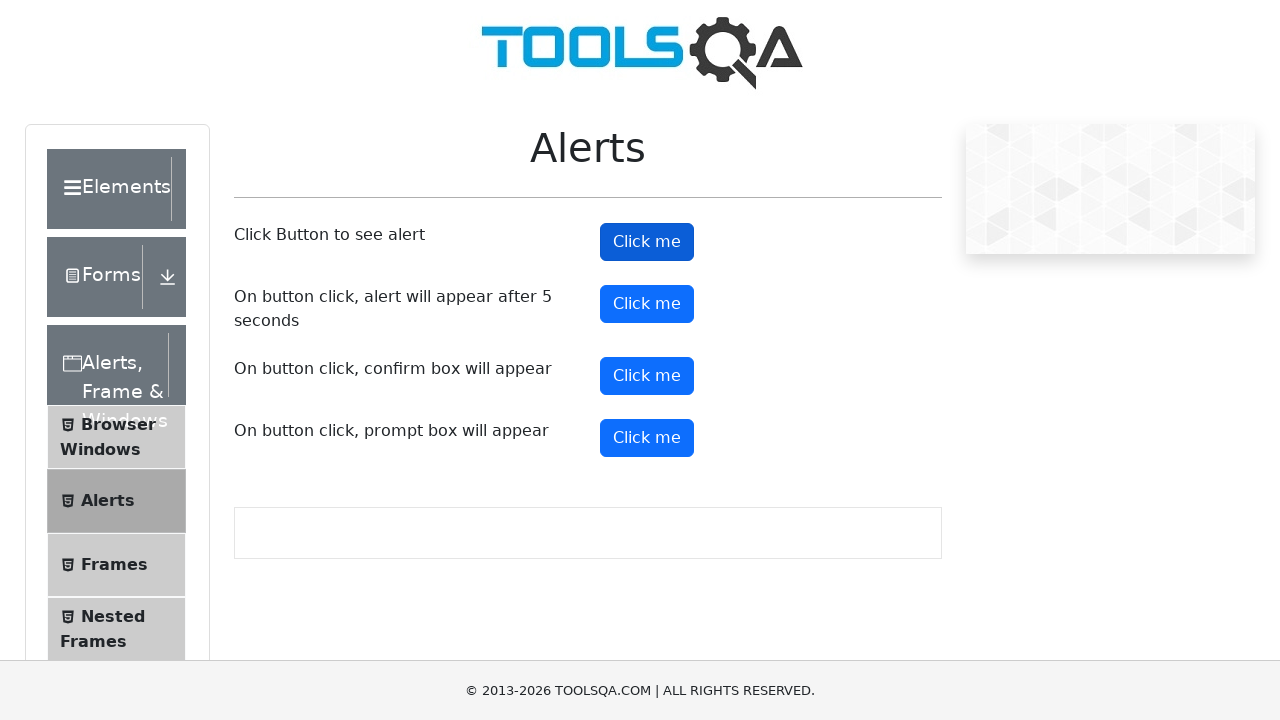